Tests registration form validation by submitting password with less than 6 characters and verifying password length error messages

Starting URL: https://alada.vn/tai-khoan/dang-ky.html

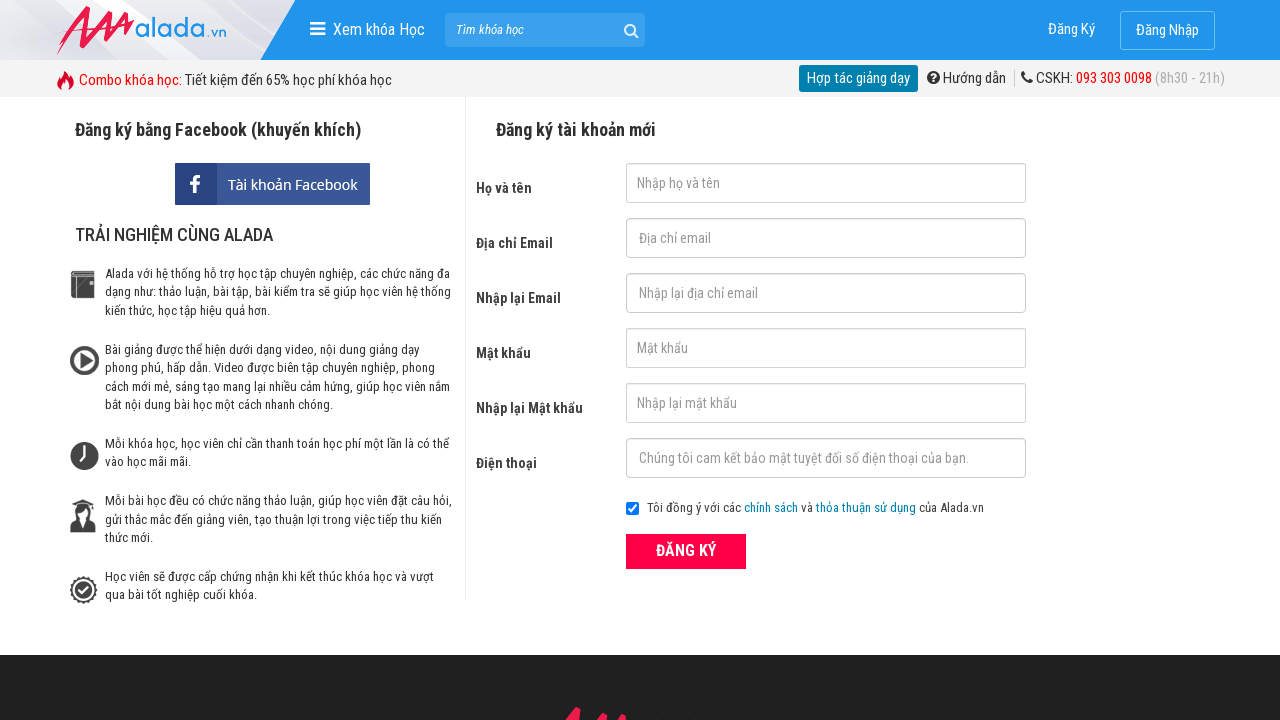

Filled first name field with 'thang nguyen' on #txtFirstname
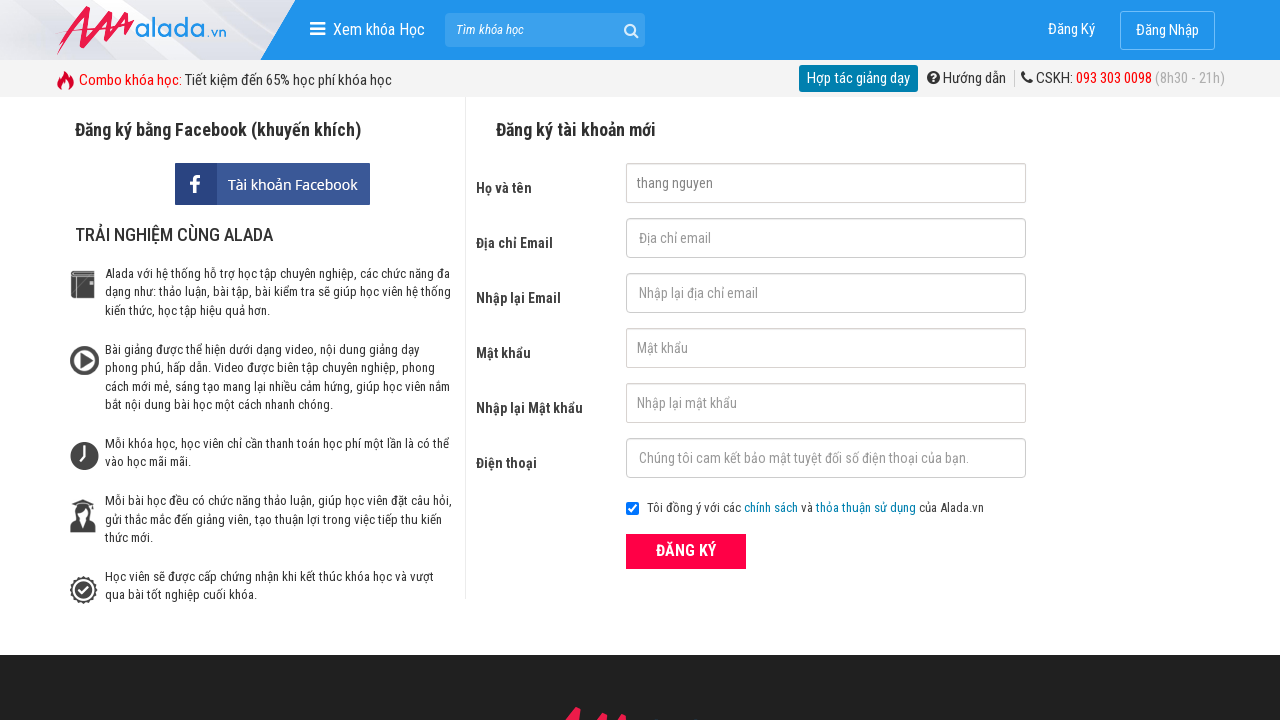

Filled email field with 'nguyenthithang09001@gmail.com' on #txtEmail
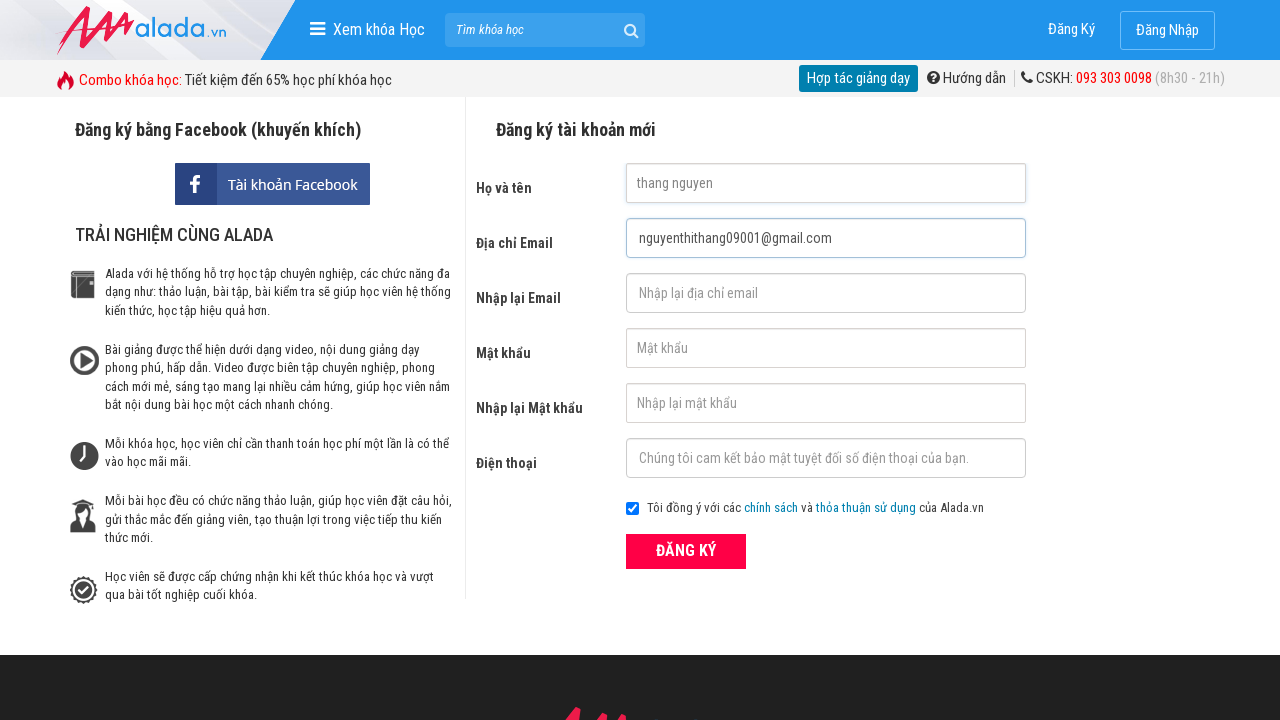

Filled confirm email field with 'nguyenthithang09001@gmail.com' on #txtCEmail
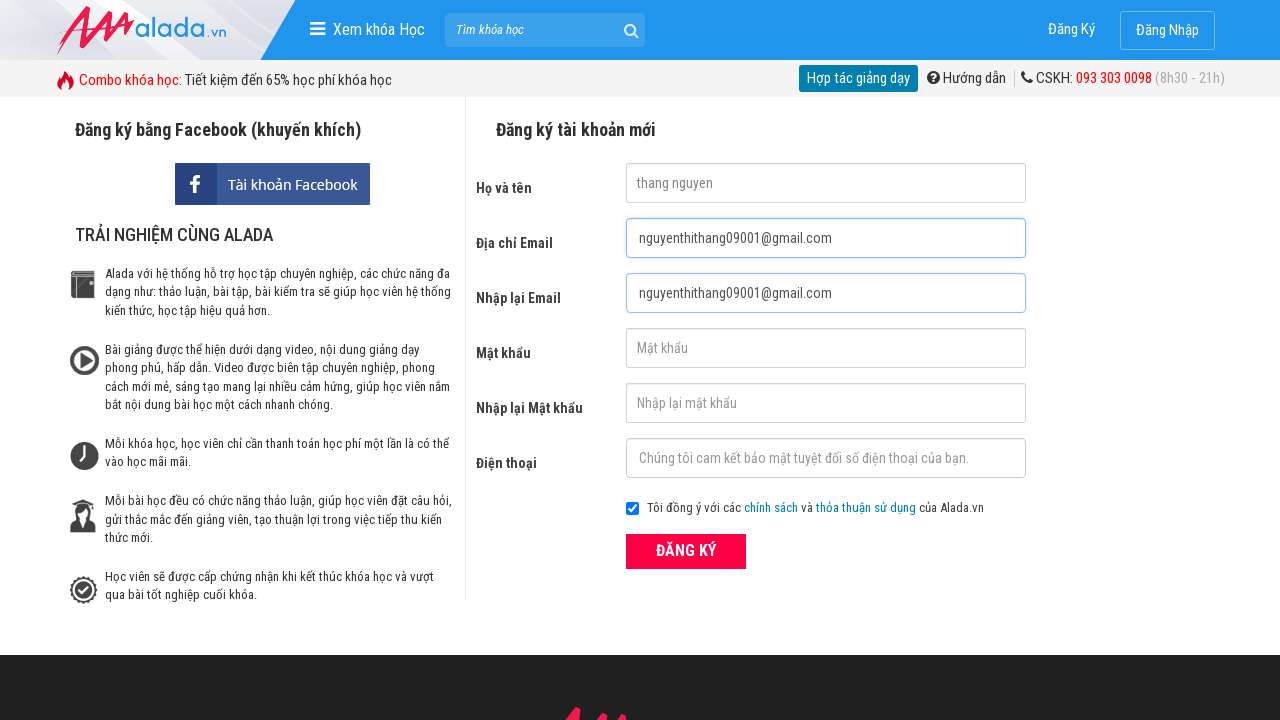

Filled password field with '123' (less than 6 characters) on #txtPassword
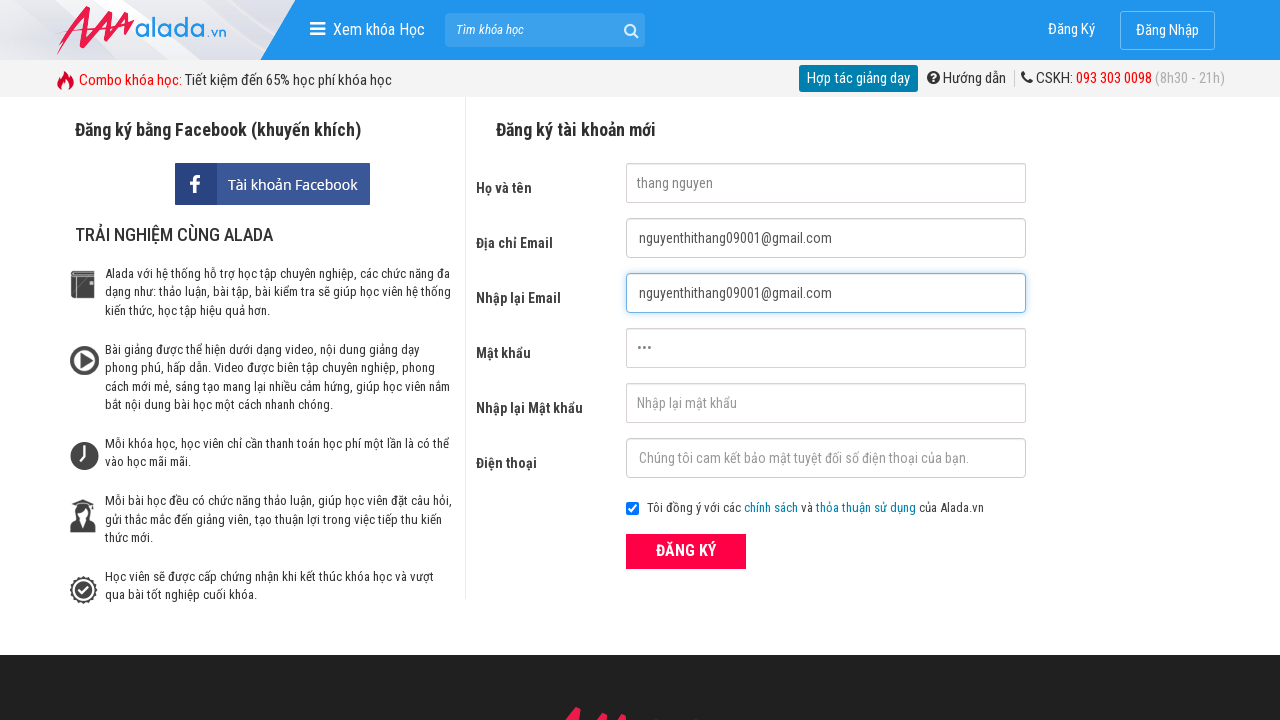

Filled confirm password field with '123' on #txtCPassword
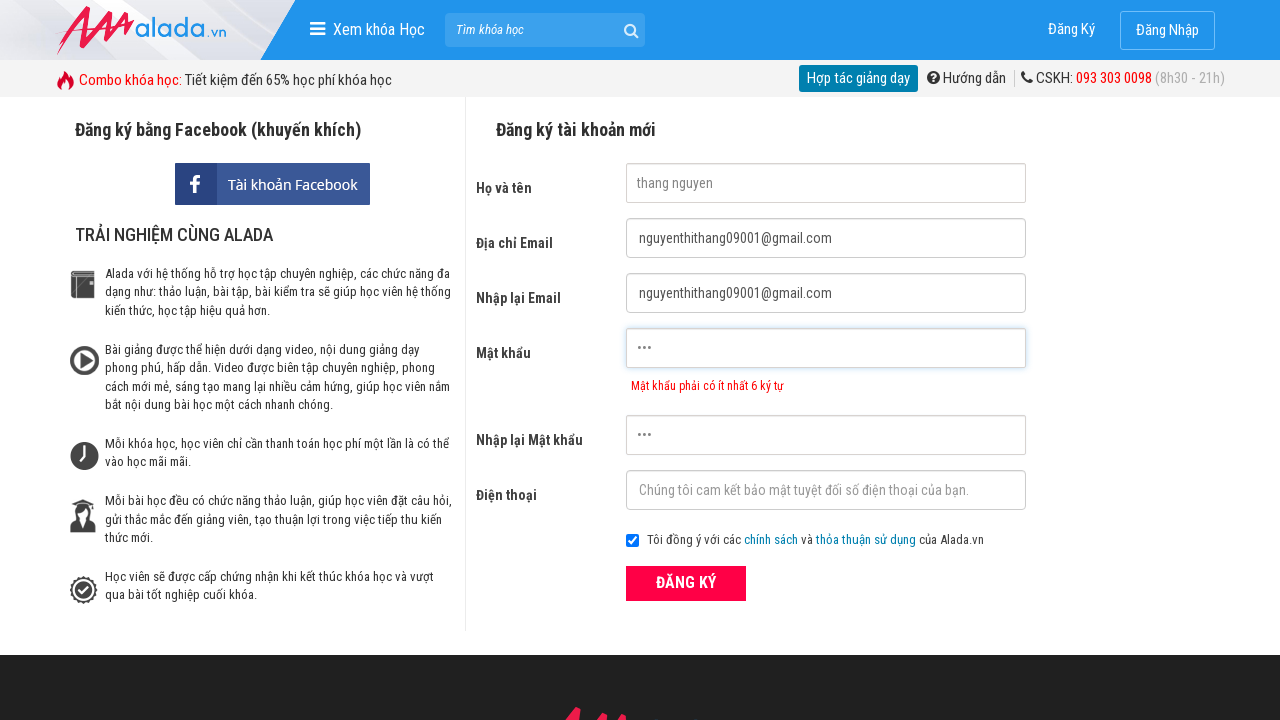

Filled phone field with '0123456789' on #txtPhone
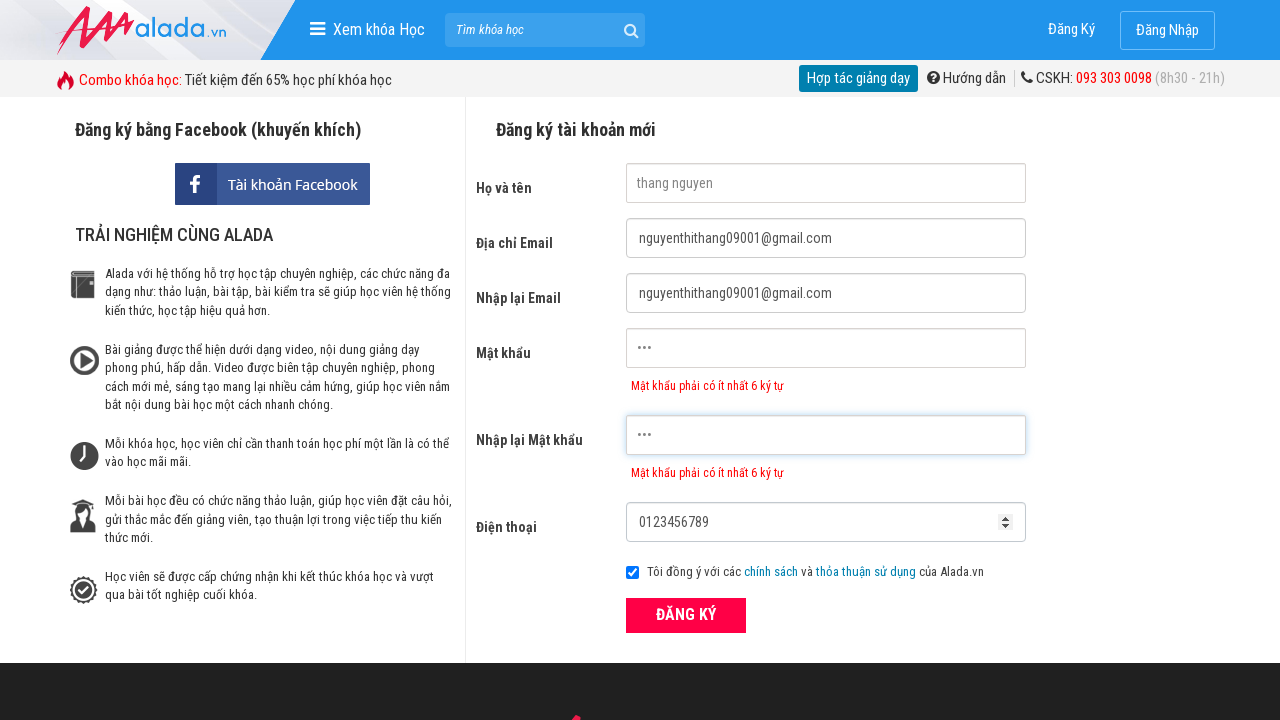

Clicked ĐĂNG KÝ (Register) button to submit form at (686, 615) on xpath=//form[@id='frmLogin']//button[text()='ĐĂNG KÝ']
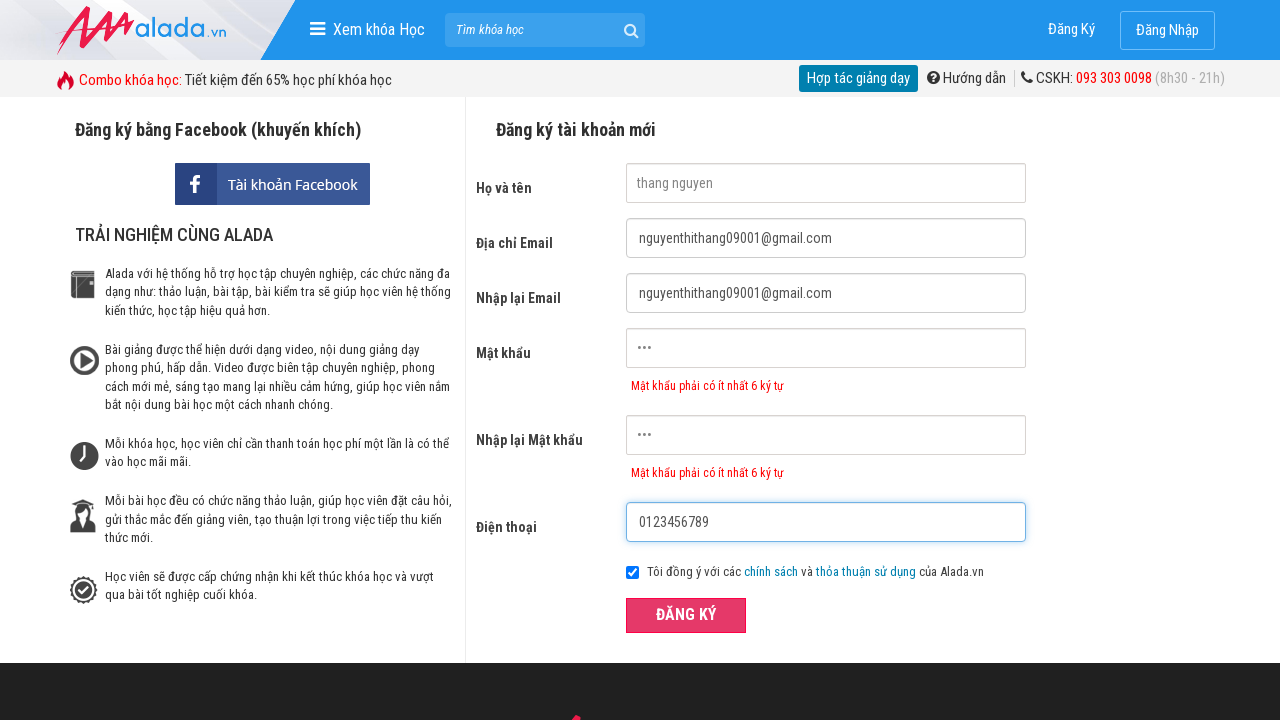

Password error message appeared, validating password length requirement
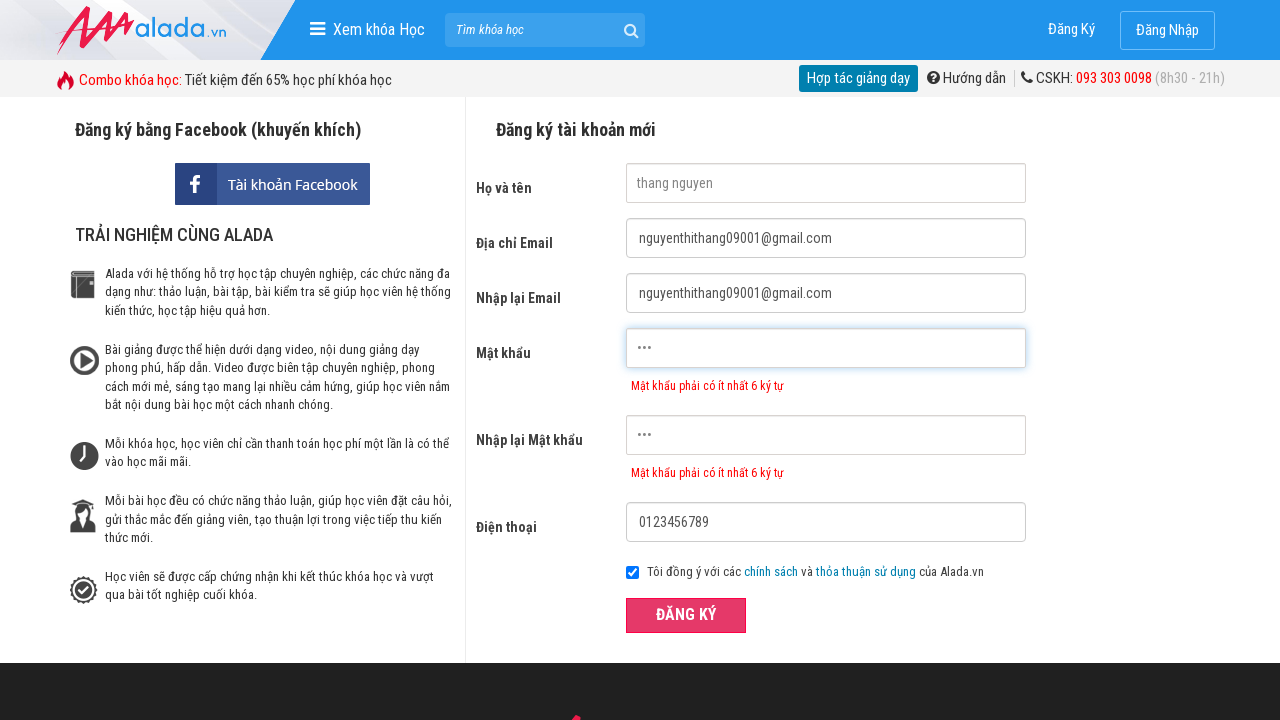

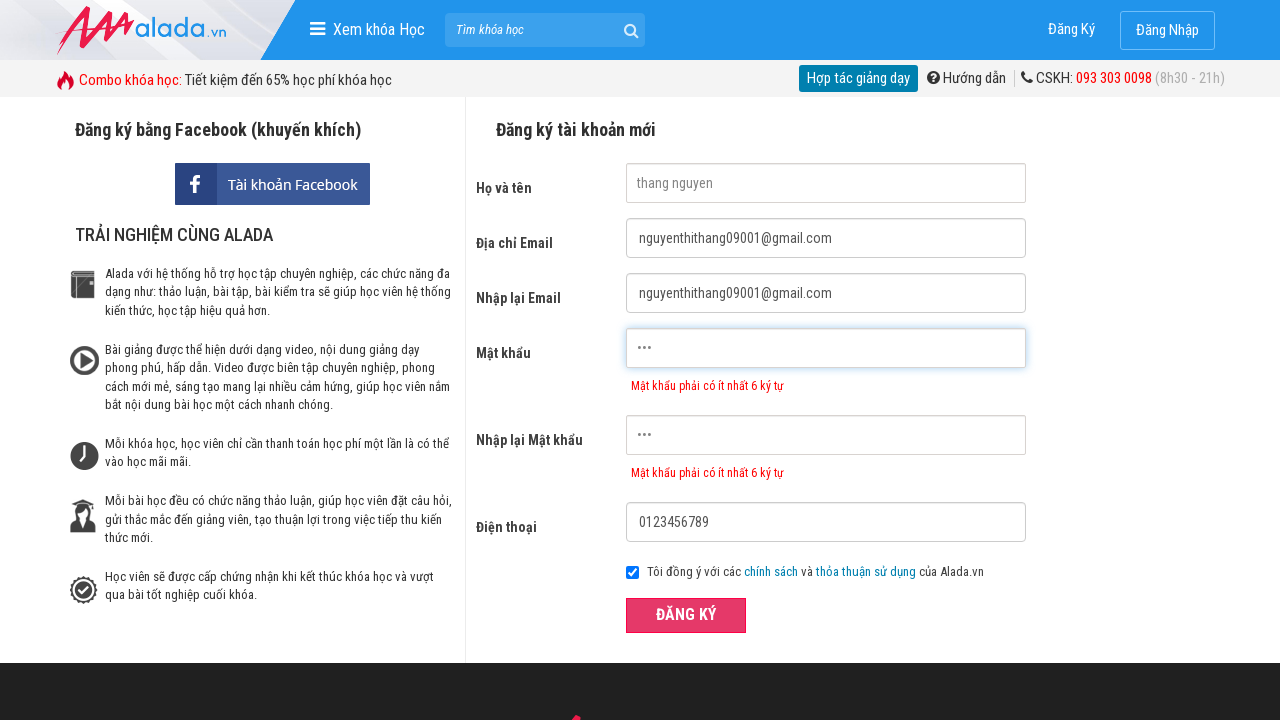